Tests drag and drop functionality within an iframe on jQuery UI demo page, then navigates to the Button section

Starting URL: https://jqueryui.com/droppable/

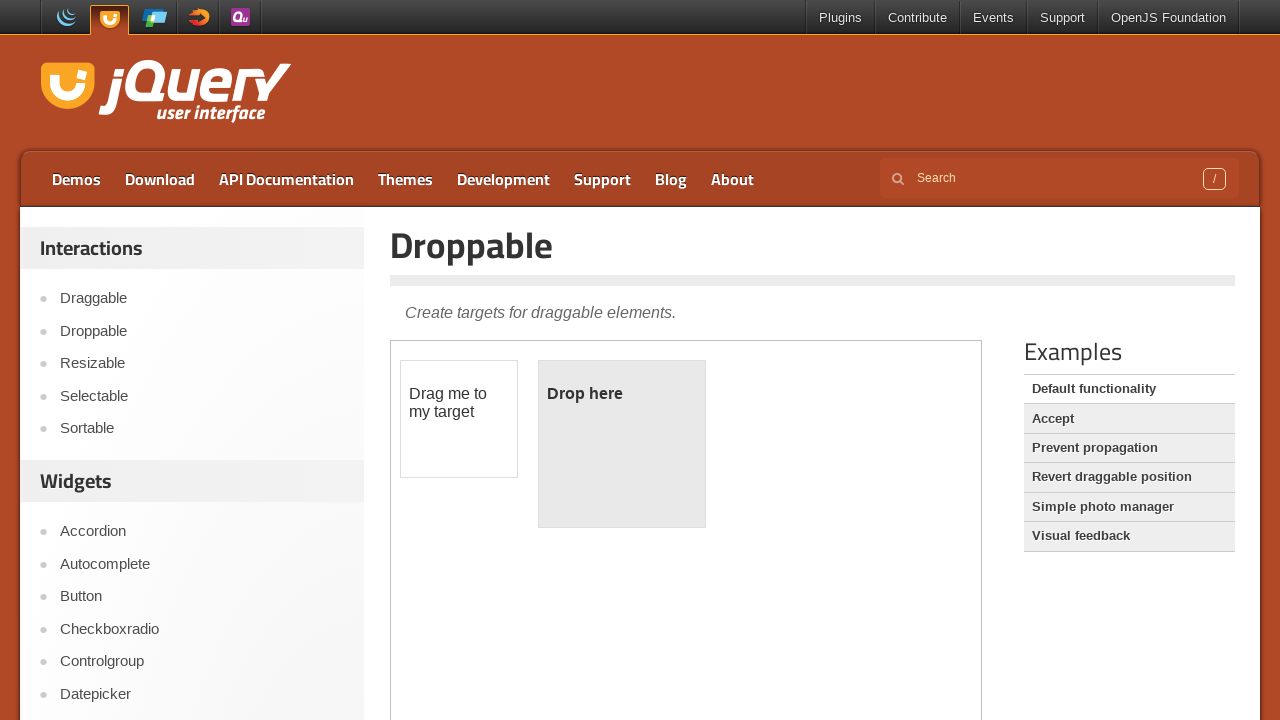

Scrolled down to view iframe content
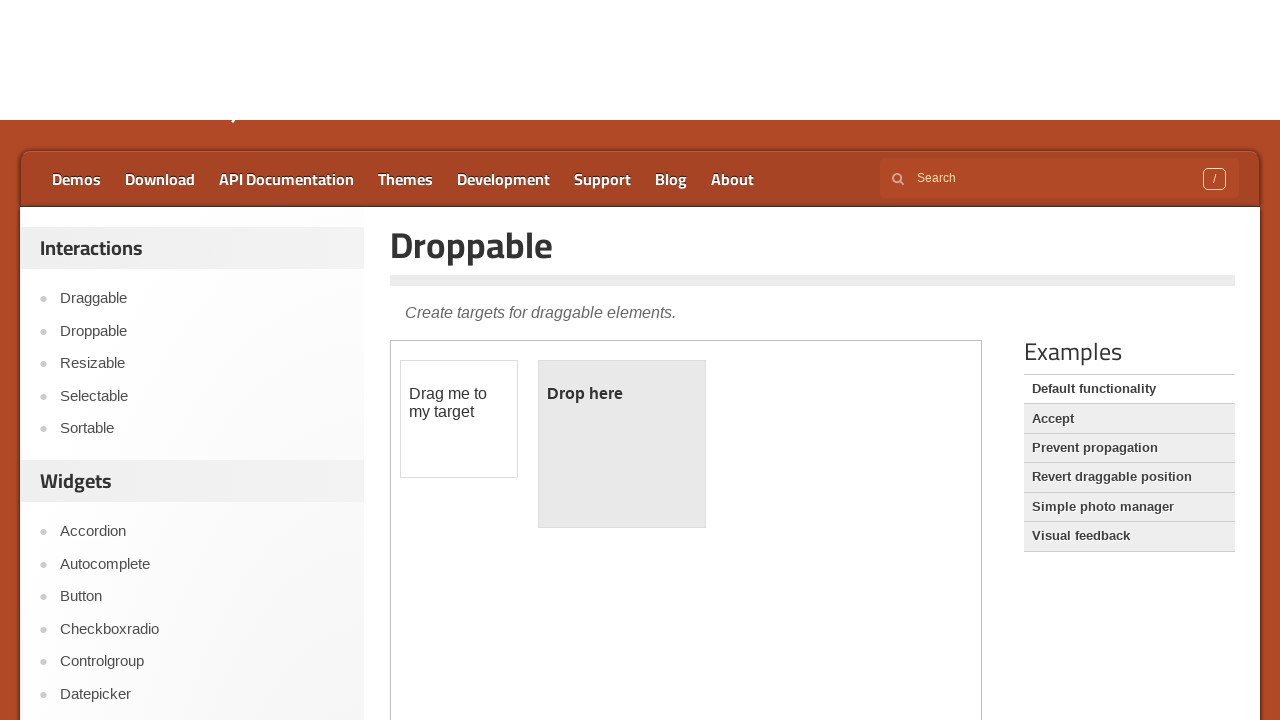

Located the iframe element containing drag and drop demo
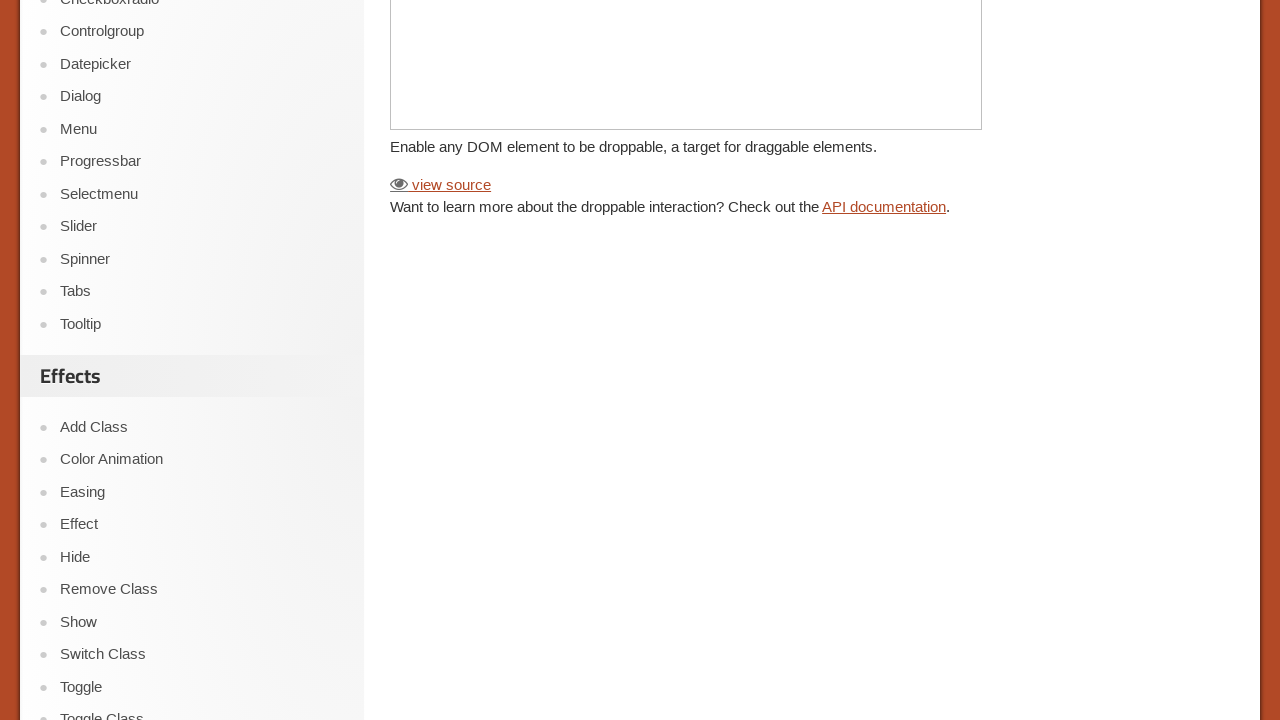

Located draggable element within iframe
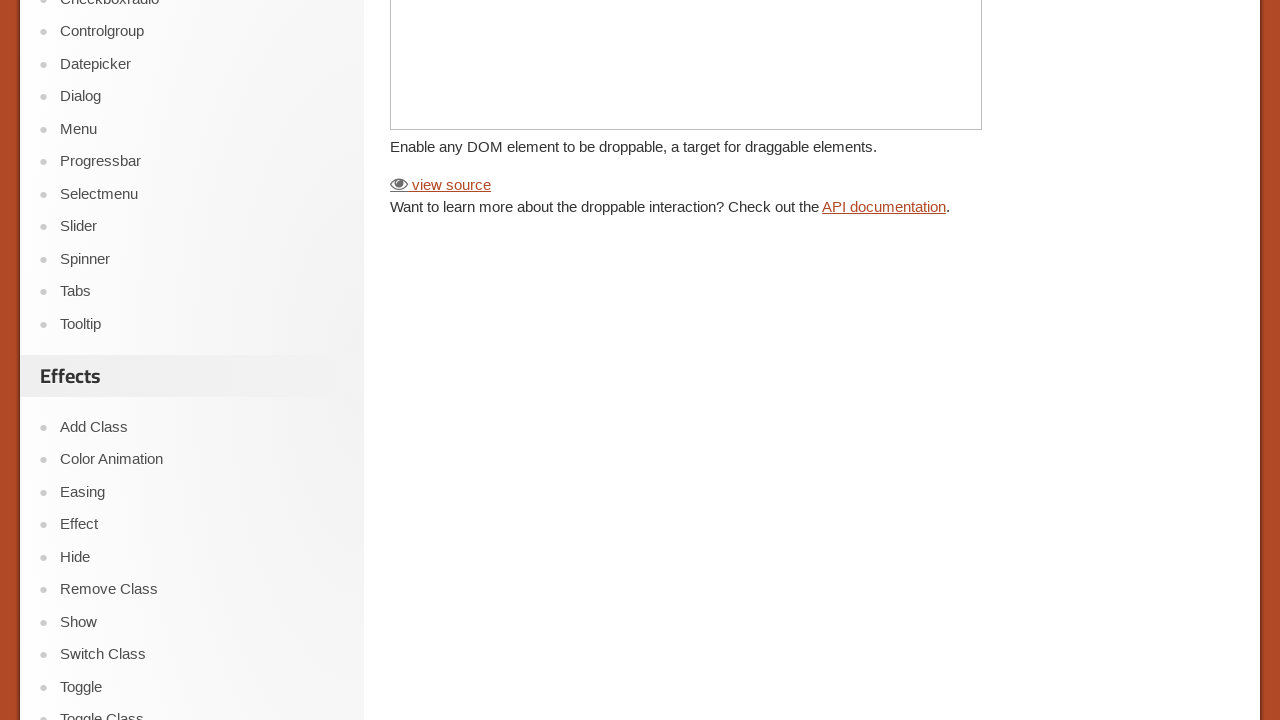

Located droppable element within iframe
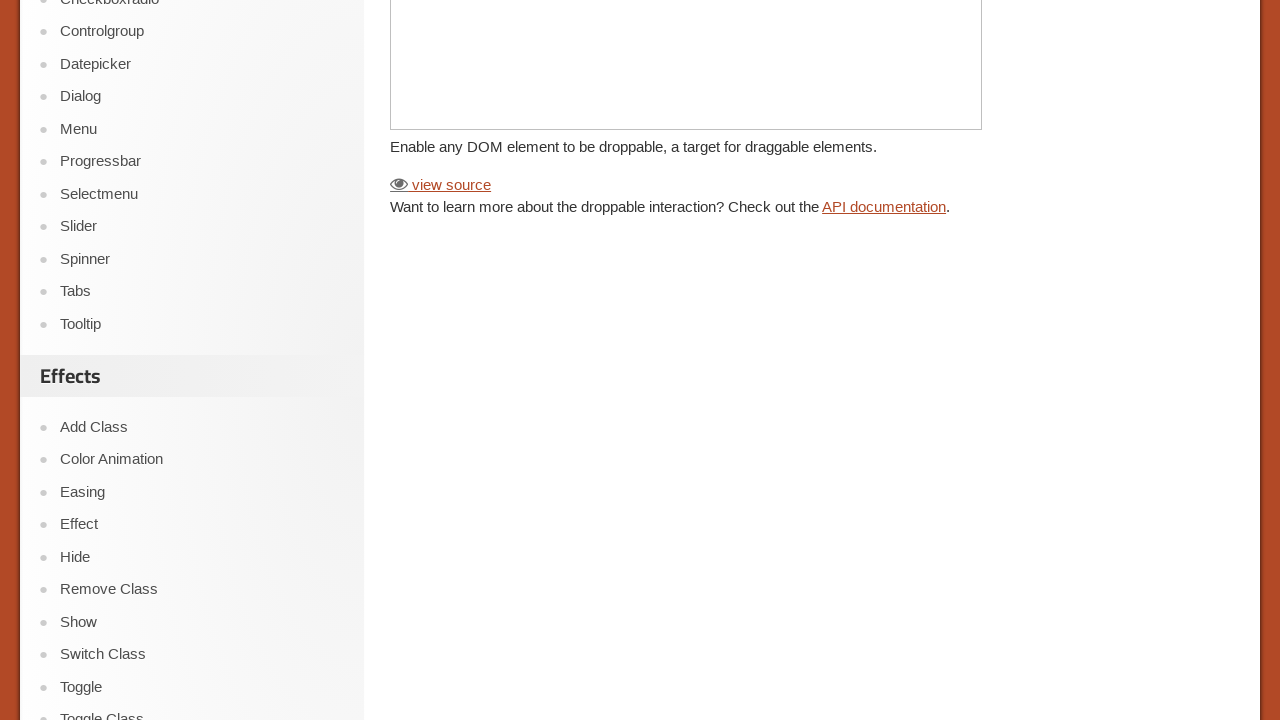

Performed drag and drop operation from draggable to droppable element at (622, 386)
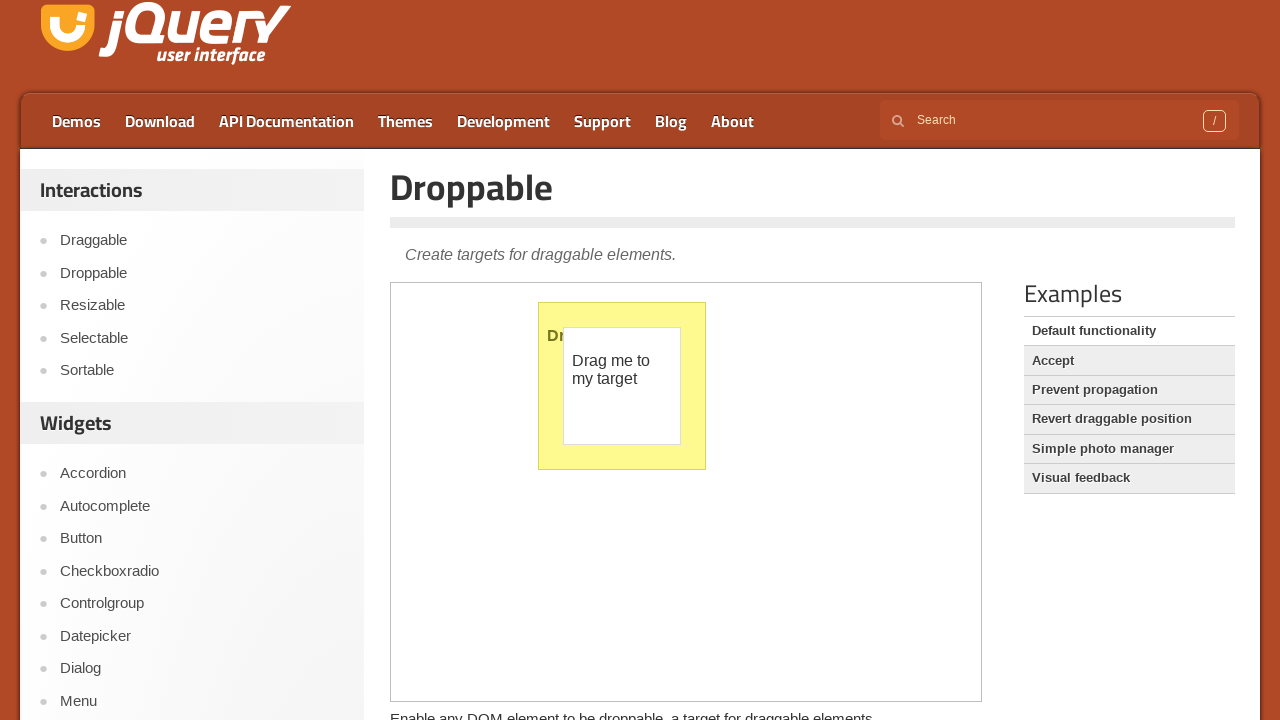

Clicked on Button link to navigate to Button section at (202, 539) on text=Button
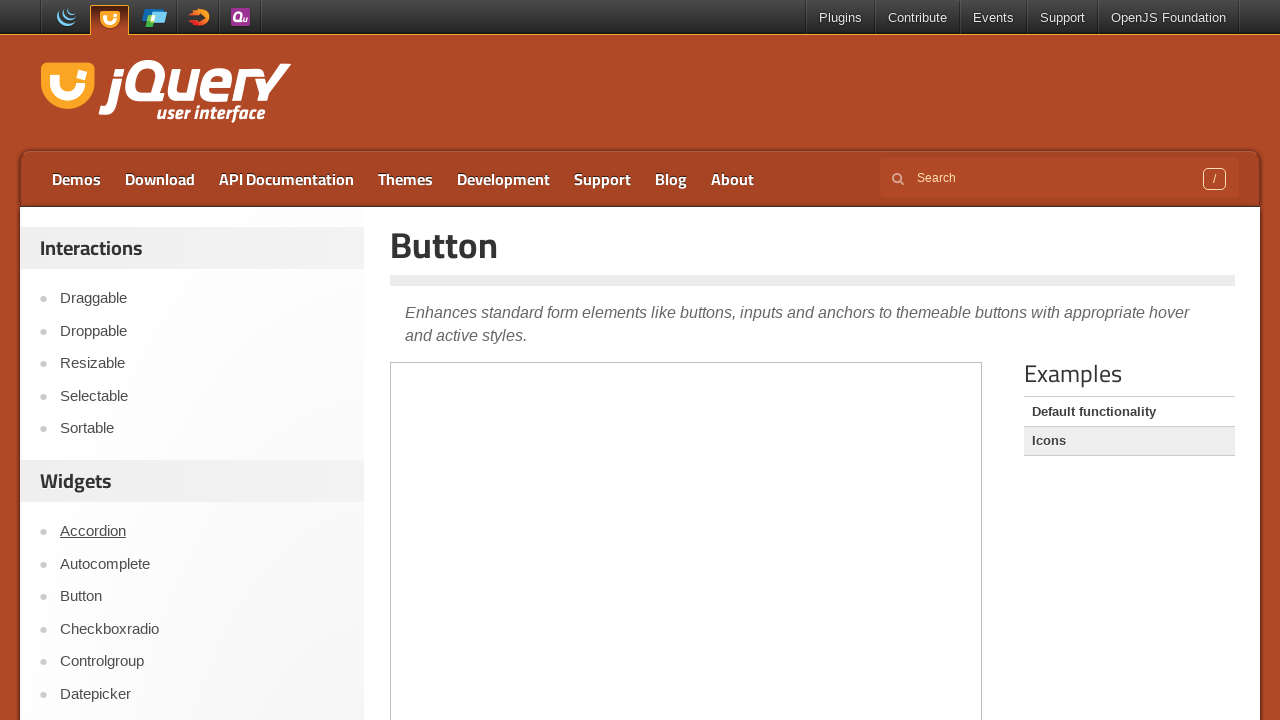

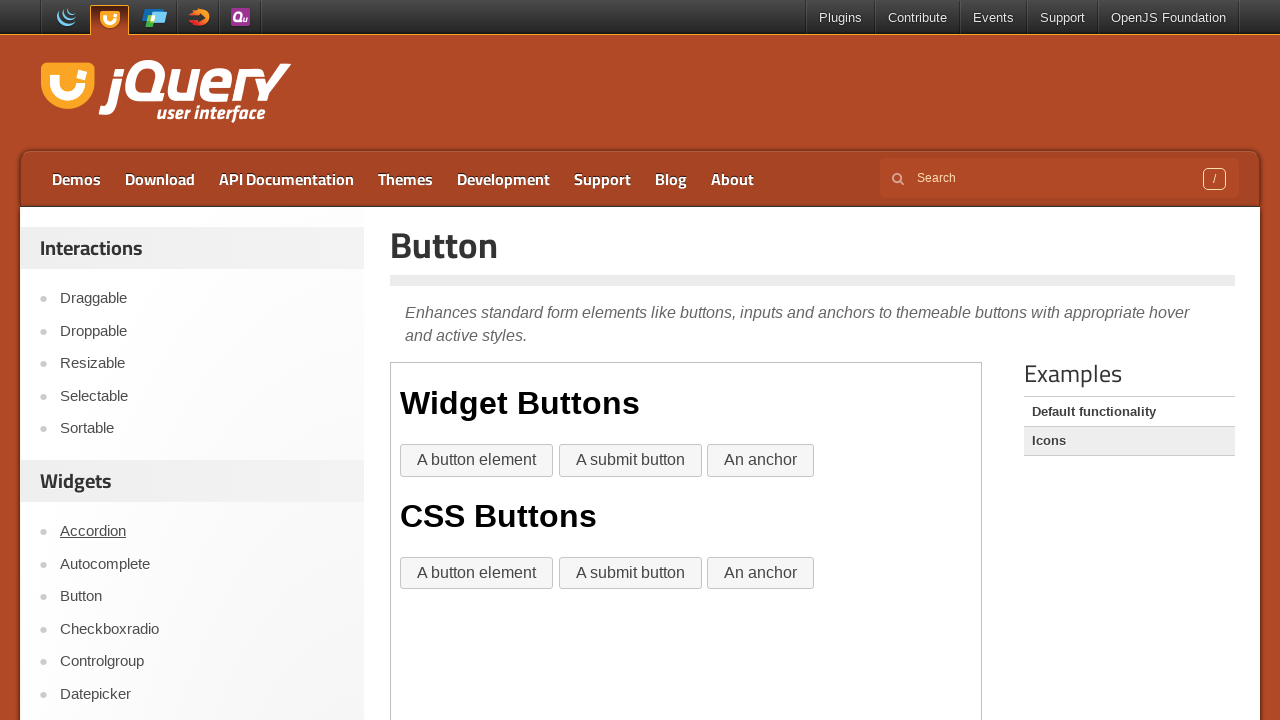